Tests an explicit wait scenario where the script waits for a price to change to $100, then clicks a book button, calculates a mathematical answer based on a displayed value, and submits the solution.

Starting URL: http://suninjuly.github.io/explicit_wait2.html

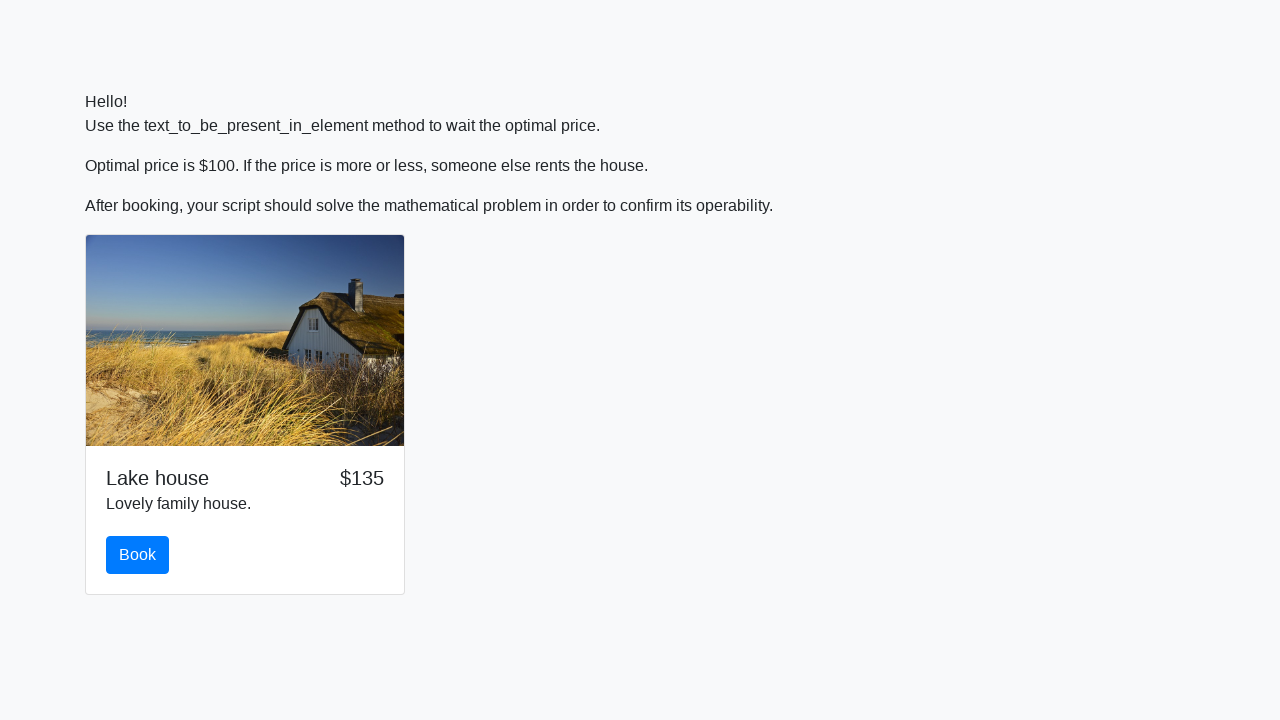

Waited for price to change to $100
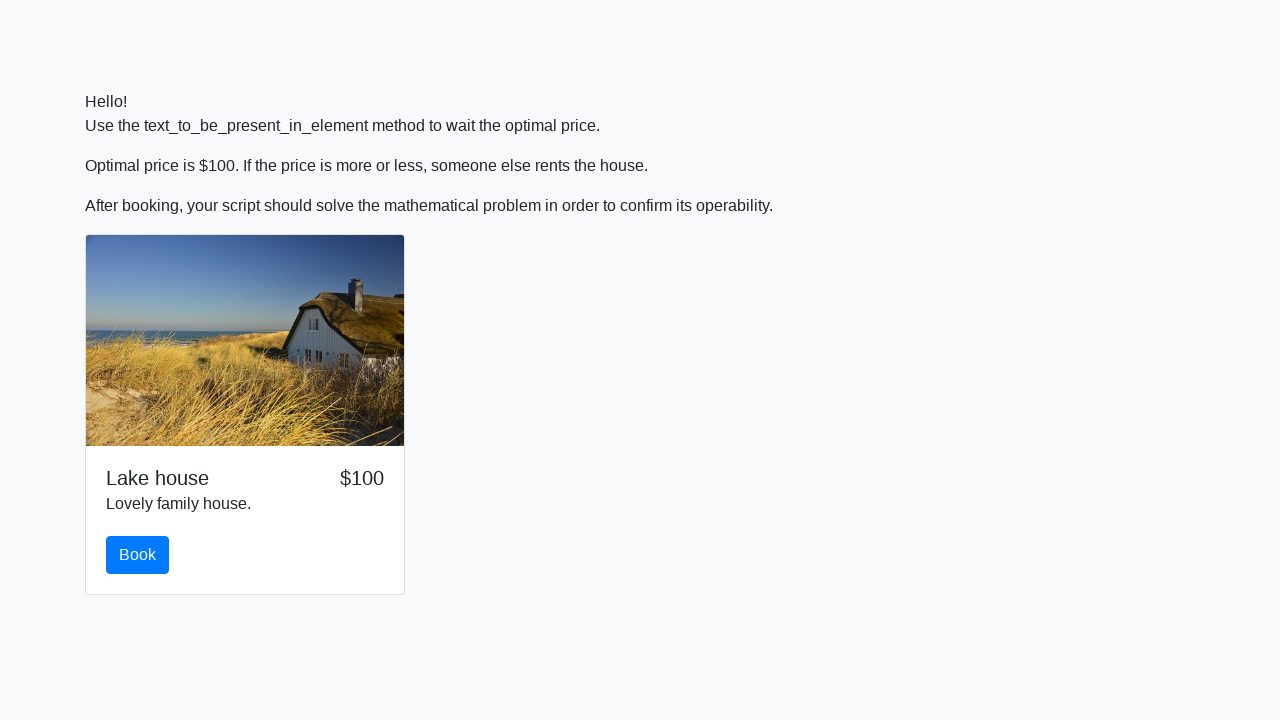

Clicked the book button at (138, 555) on #book
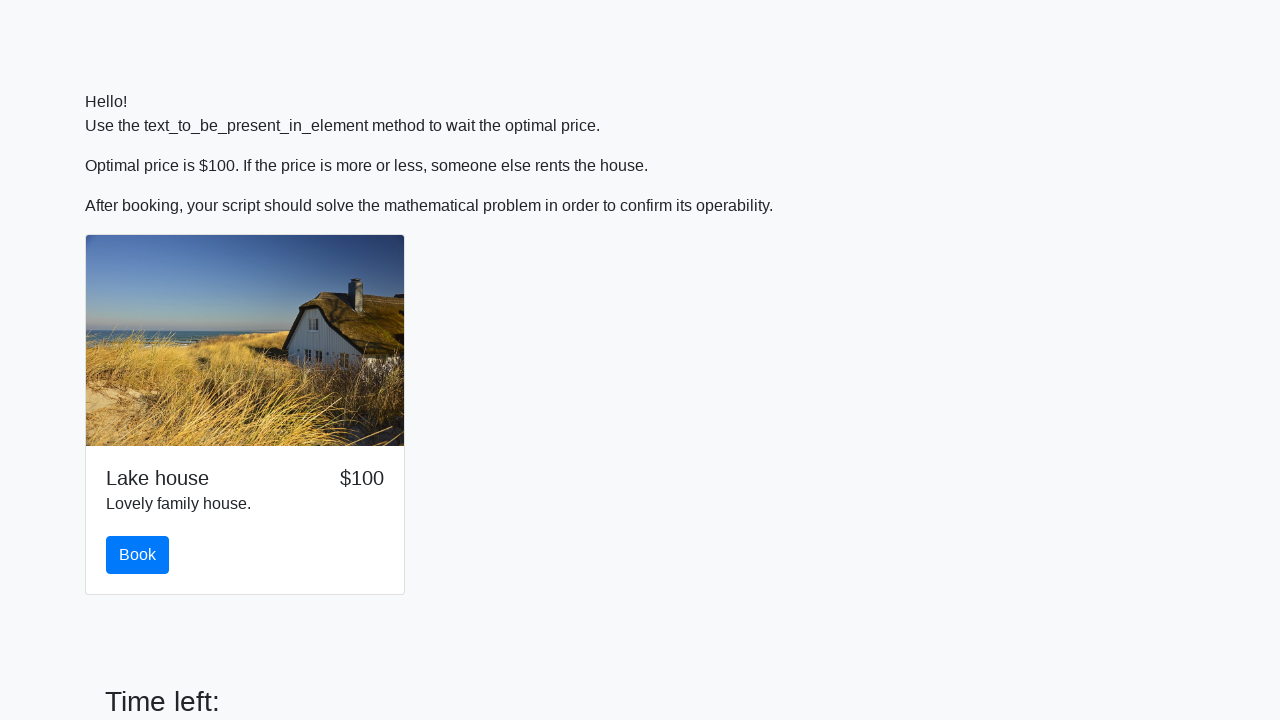

Scrolled down 500 pixels
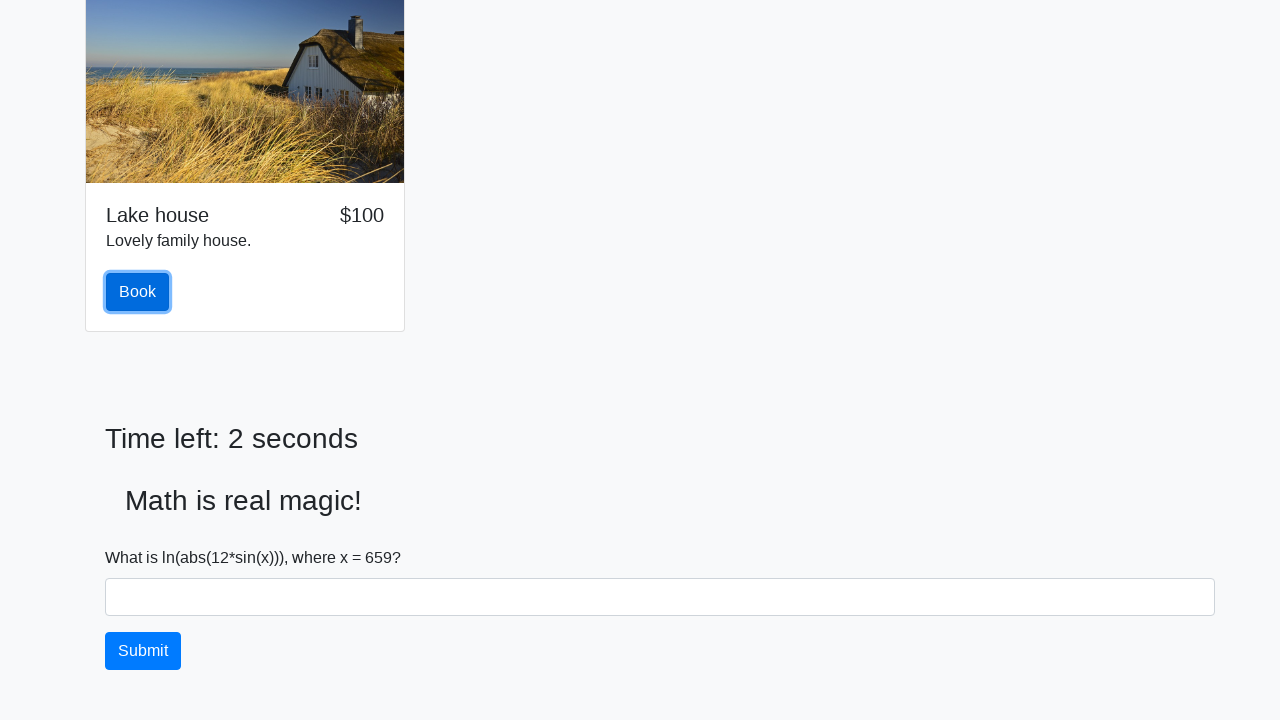

Retrieved input value: 659
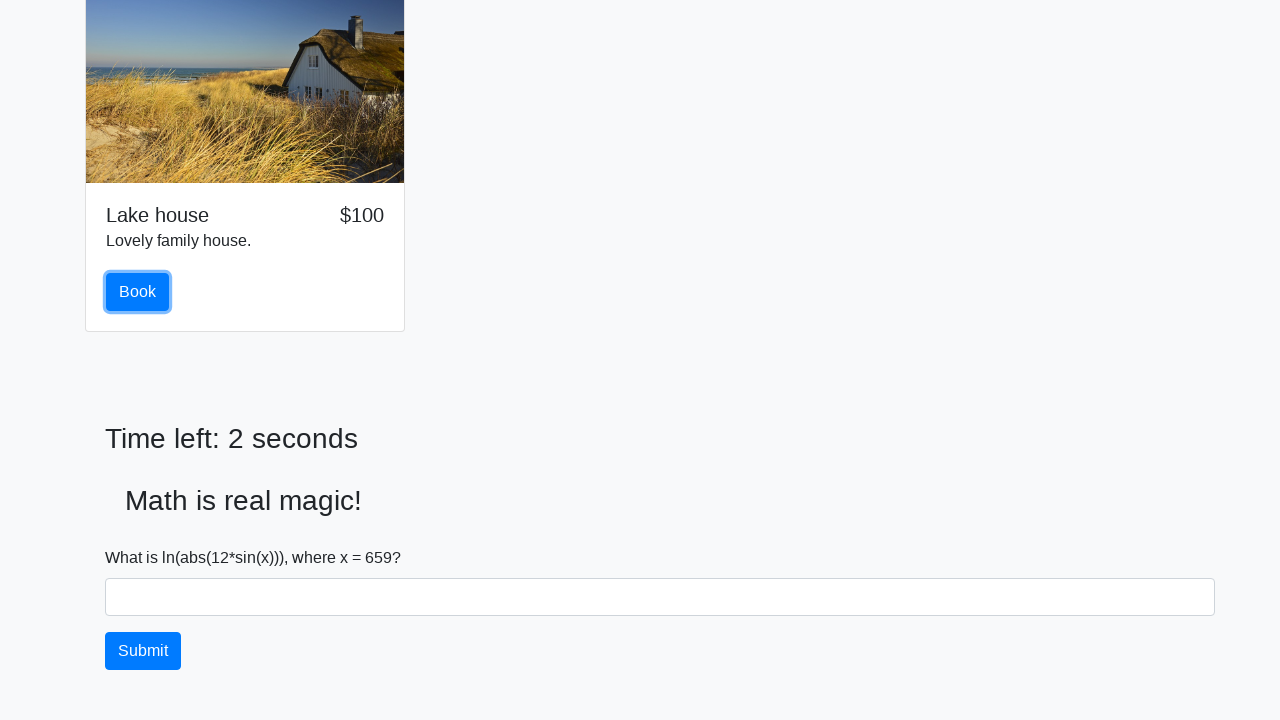

Calculated mathematical answer: 2.0847043156223464
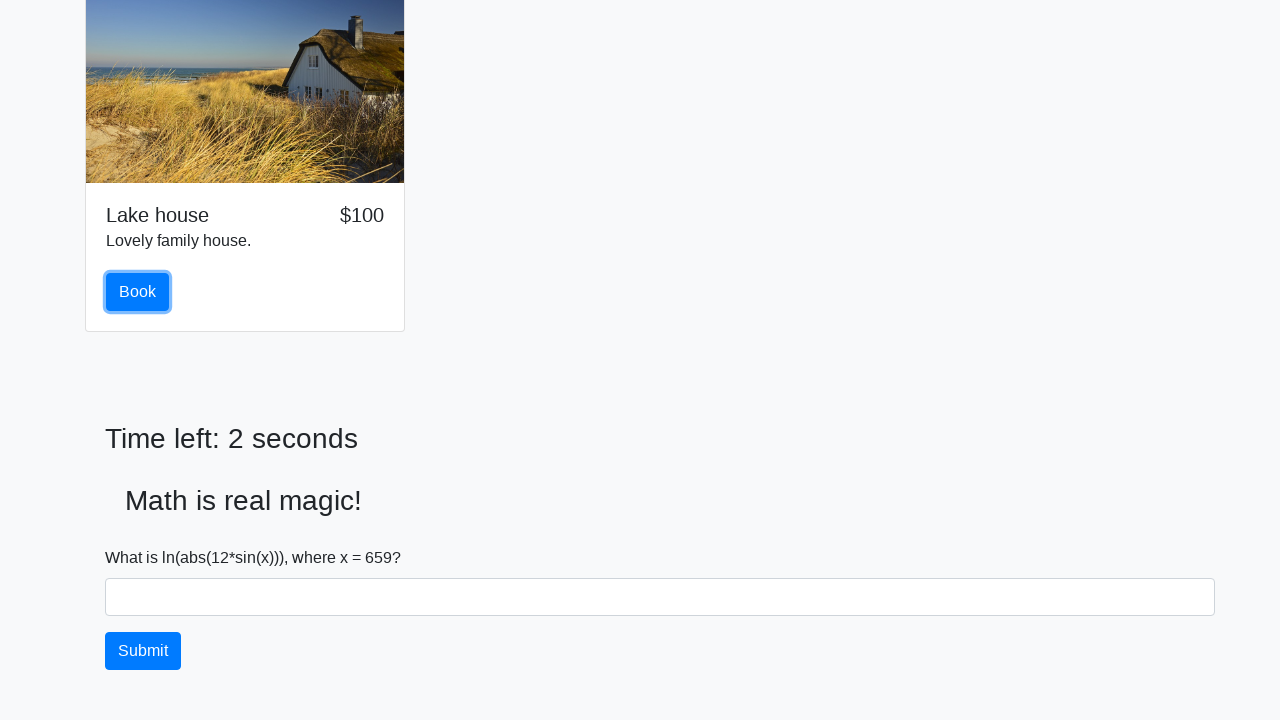

Filled answer field with calculated value: 2.0847043156223464 on #answer
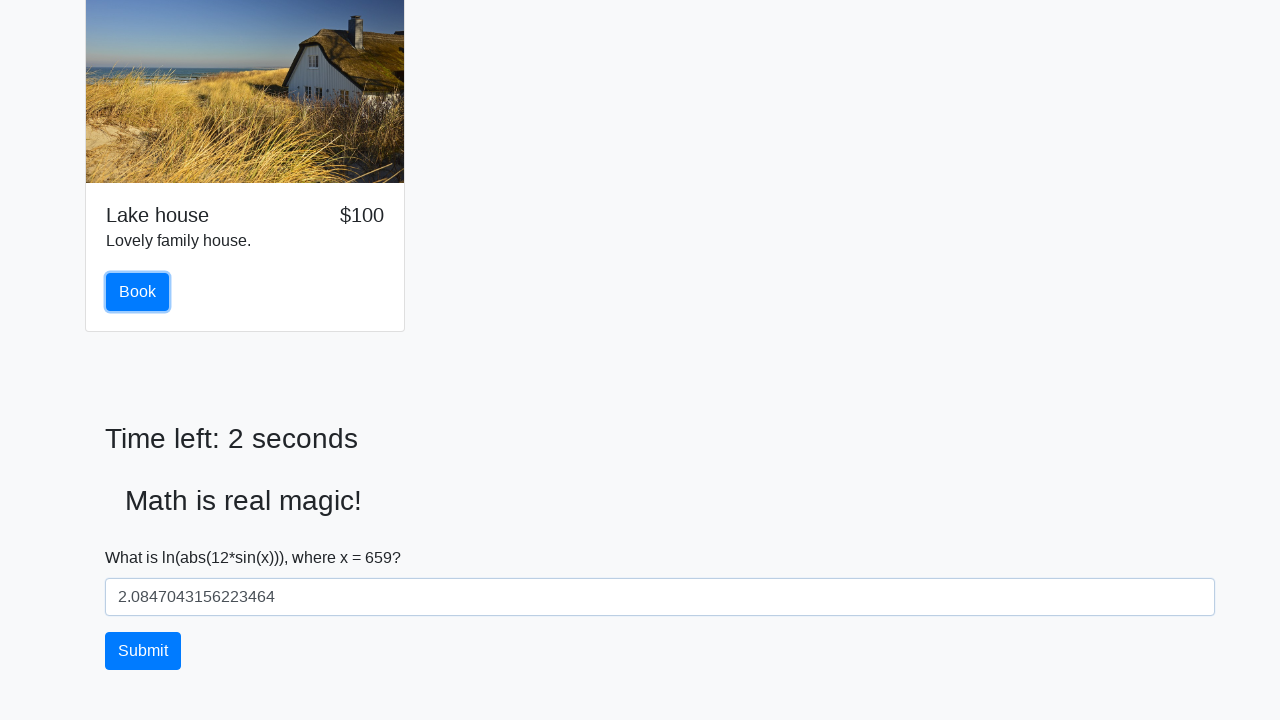

Clicked the solve button to submit the answer at (143, 651) on #solve
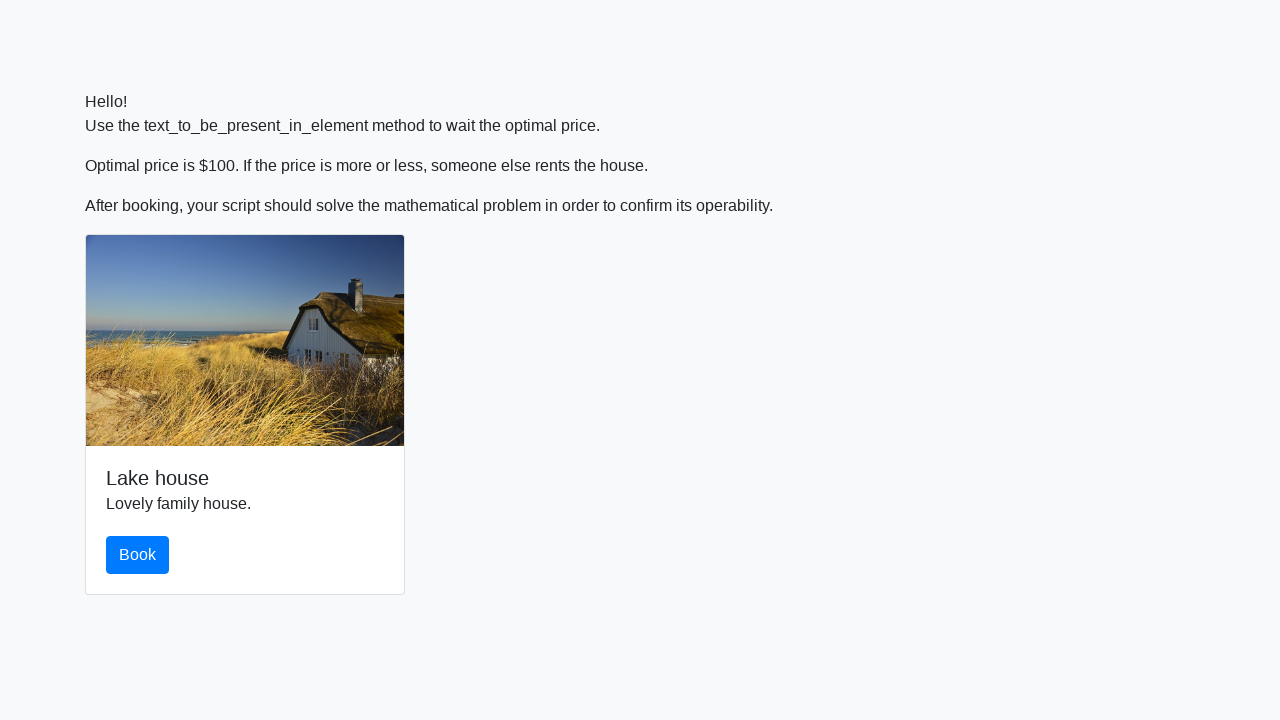

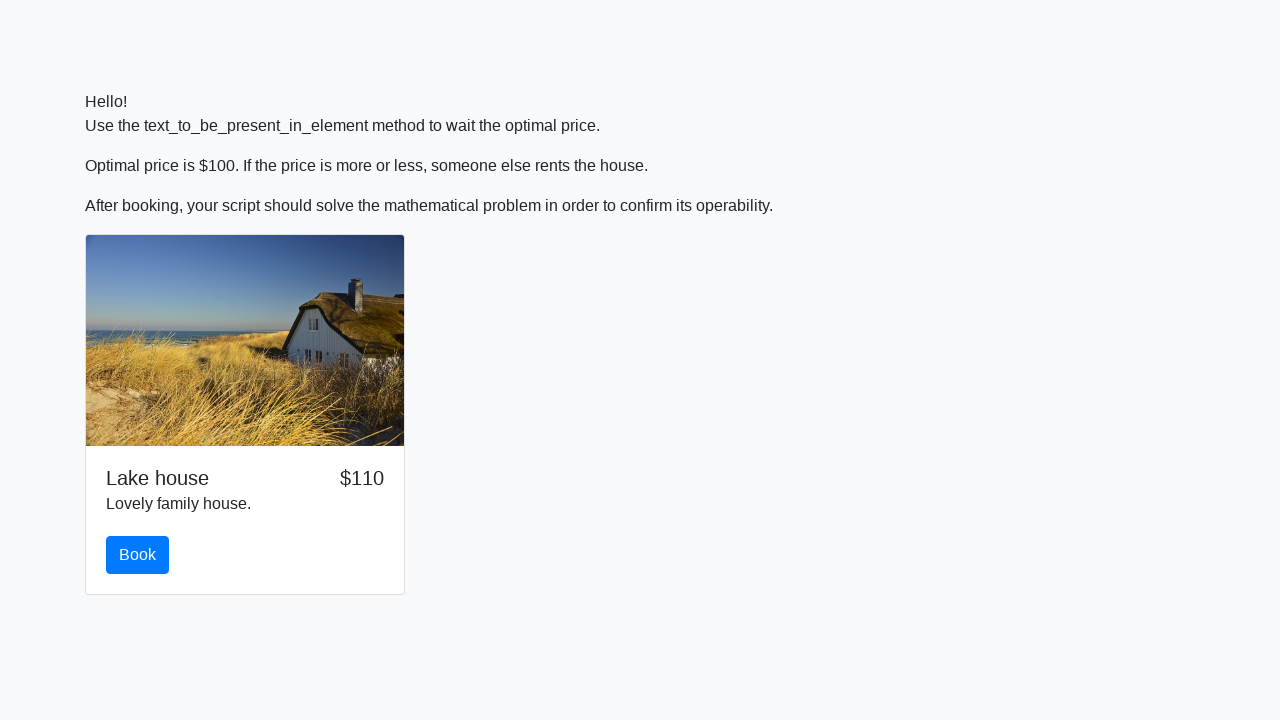